Tests marking all todo items as completed using the toggle all checkbox

Starting URL: https://demo.playwright.dev/todomvc

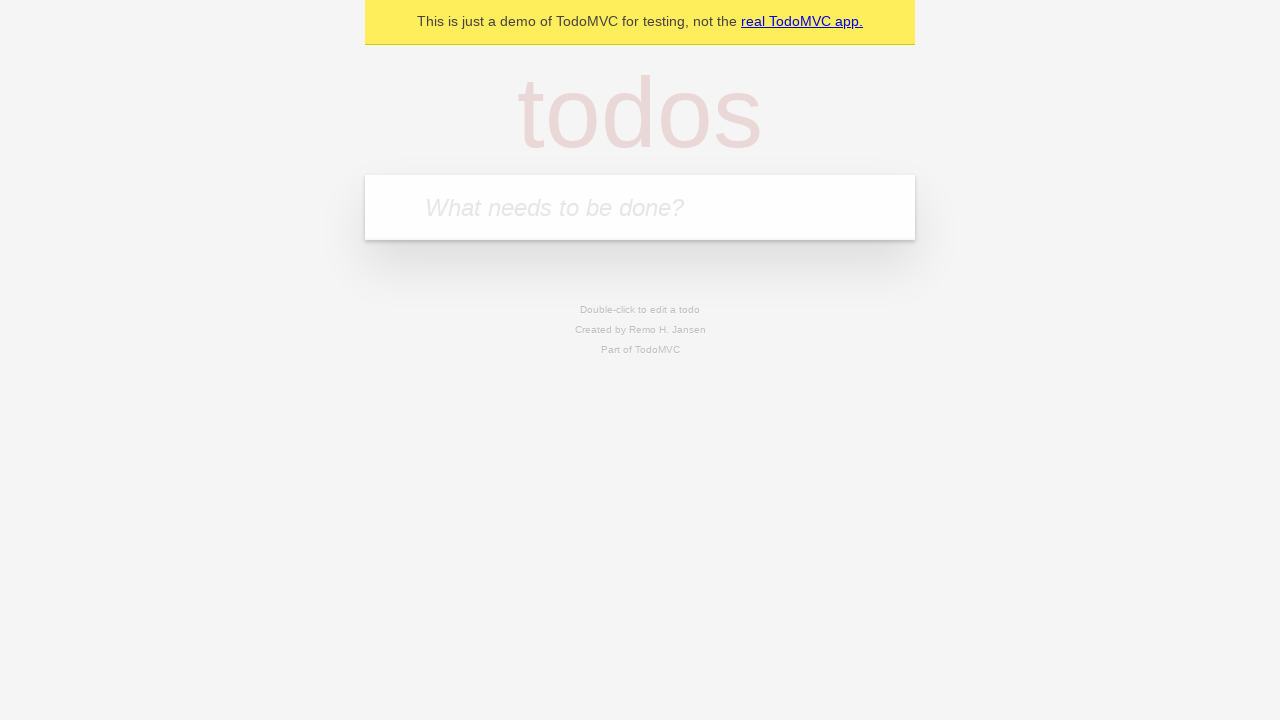

Navigated to TodoMVC demo page
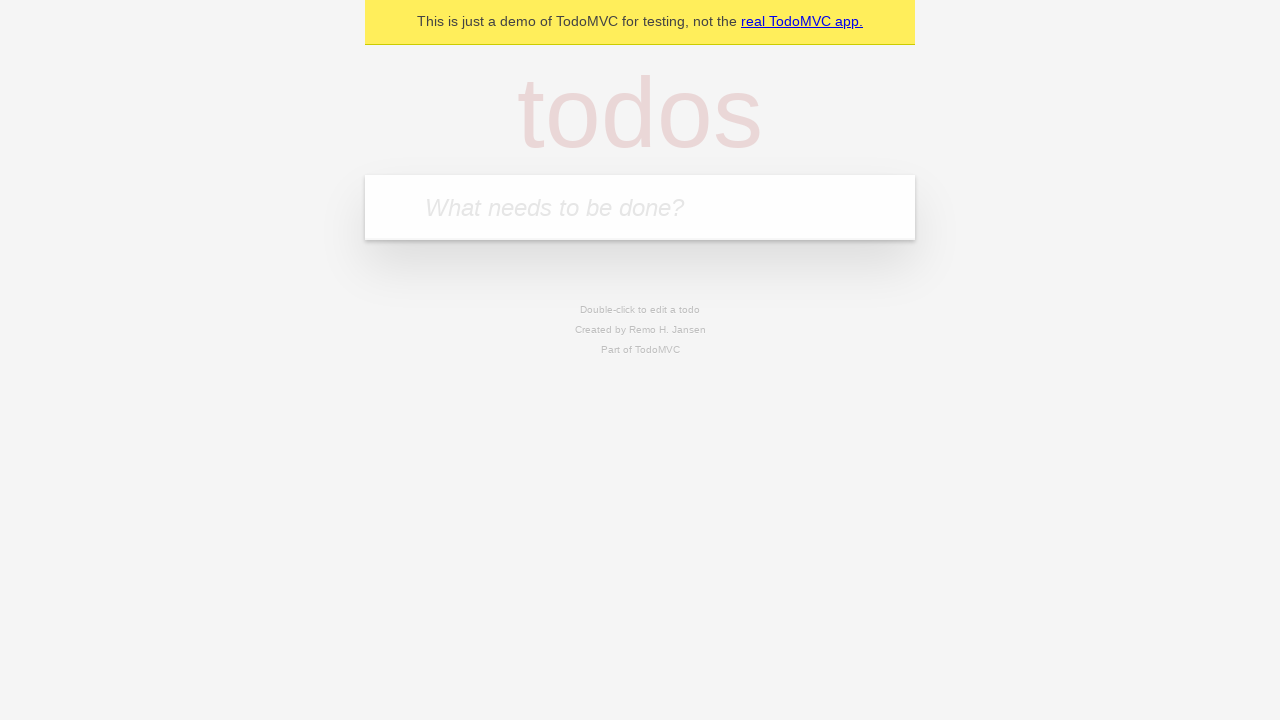

Filled todo input field with 'buy some cheese' on internal:attr=[placeholder="What needs to be done?"i]
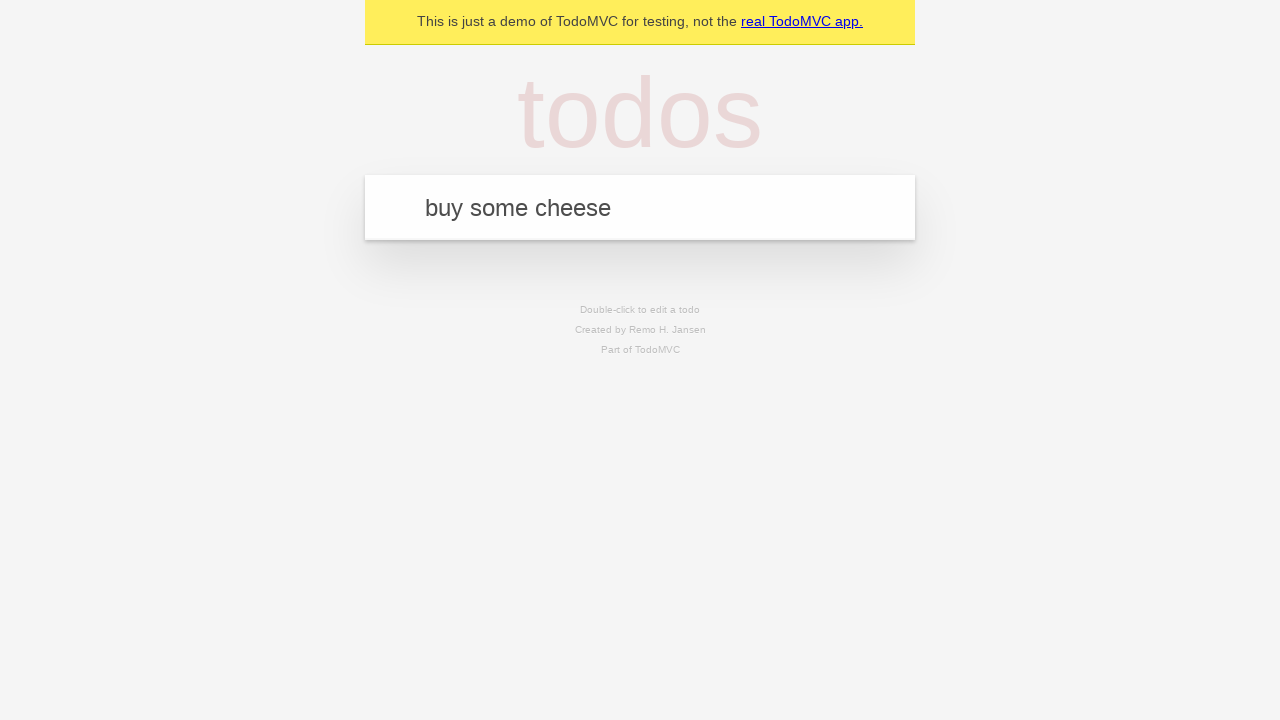

Pressed Enter to create todo 'buy some cheese' on internal:attr=[placeholder="What needs to be done?"i]
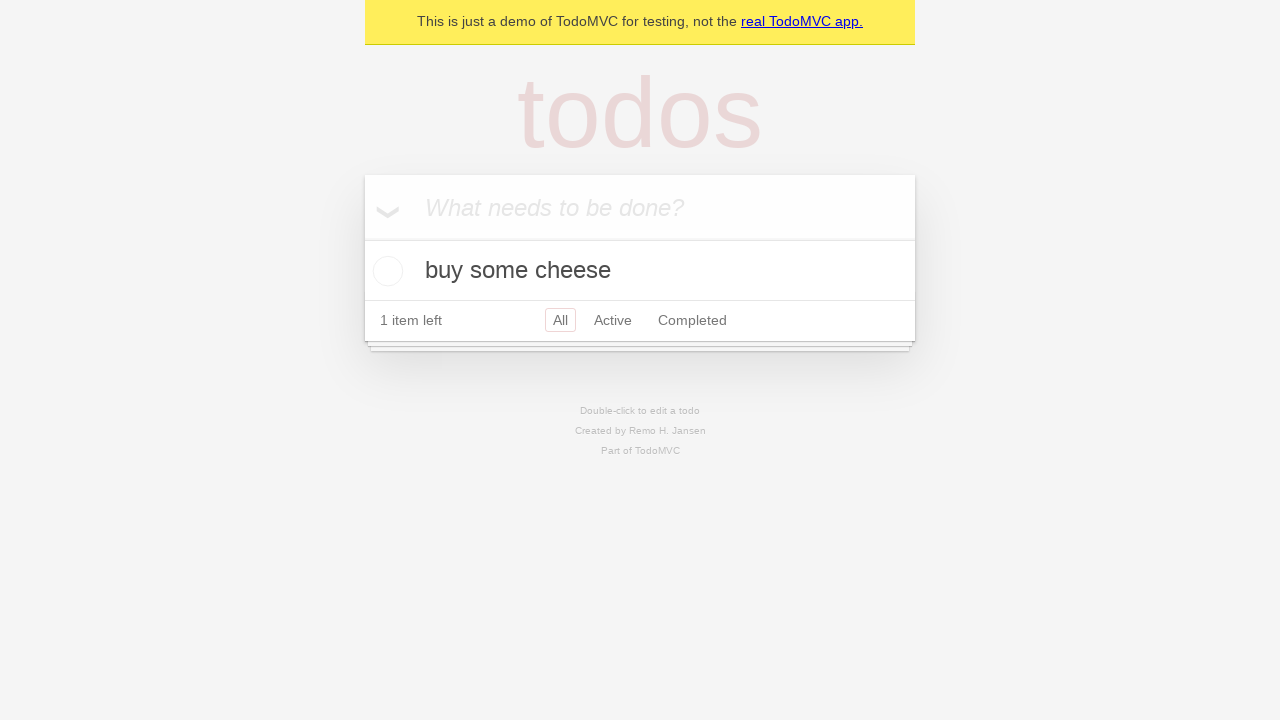

Filled todo input field with 'feed the cat' on internal:attr=[placeholder="What needs to be done?"i]
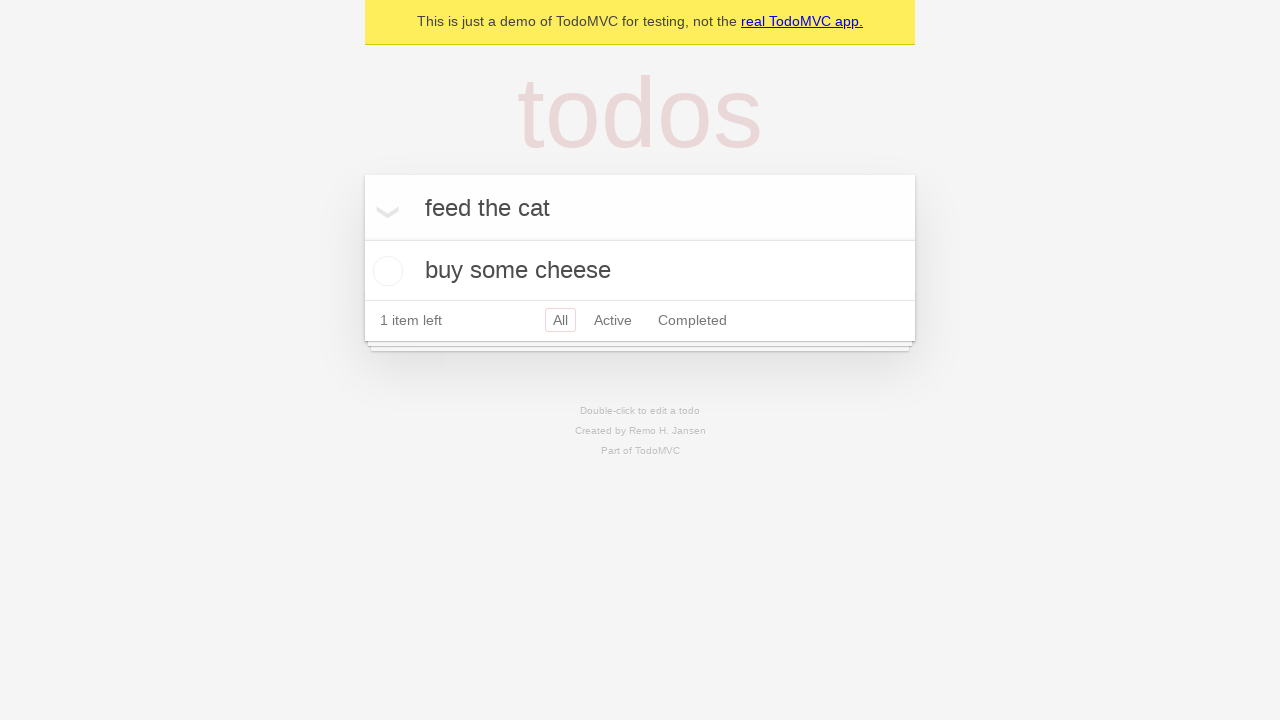

Pressed Enter to create todo 'feed the cat' on internal:attr=[placeholder="What needs to be done?"i]
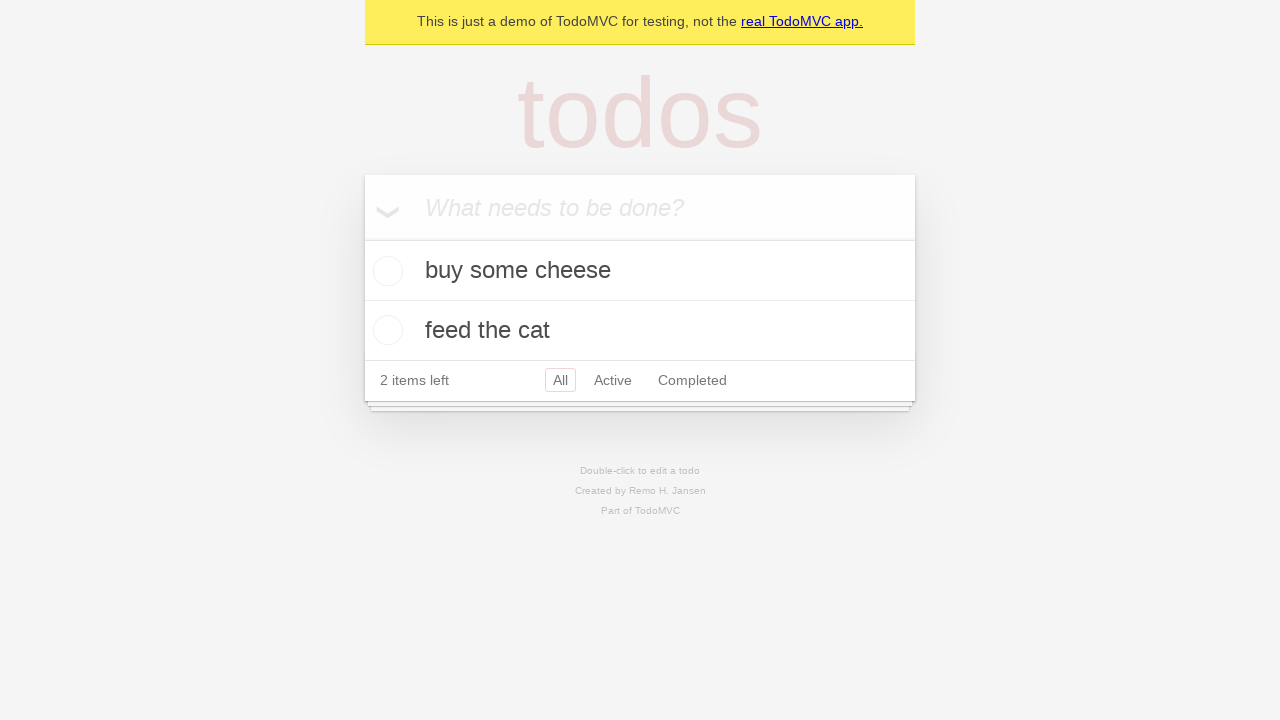

Filled todo input field with 'book a doctors appointment' on internal:attr=[placeholder="What needs to be done?"i]
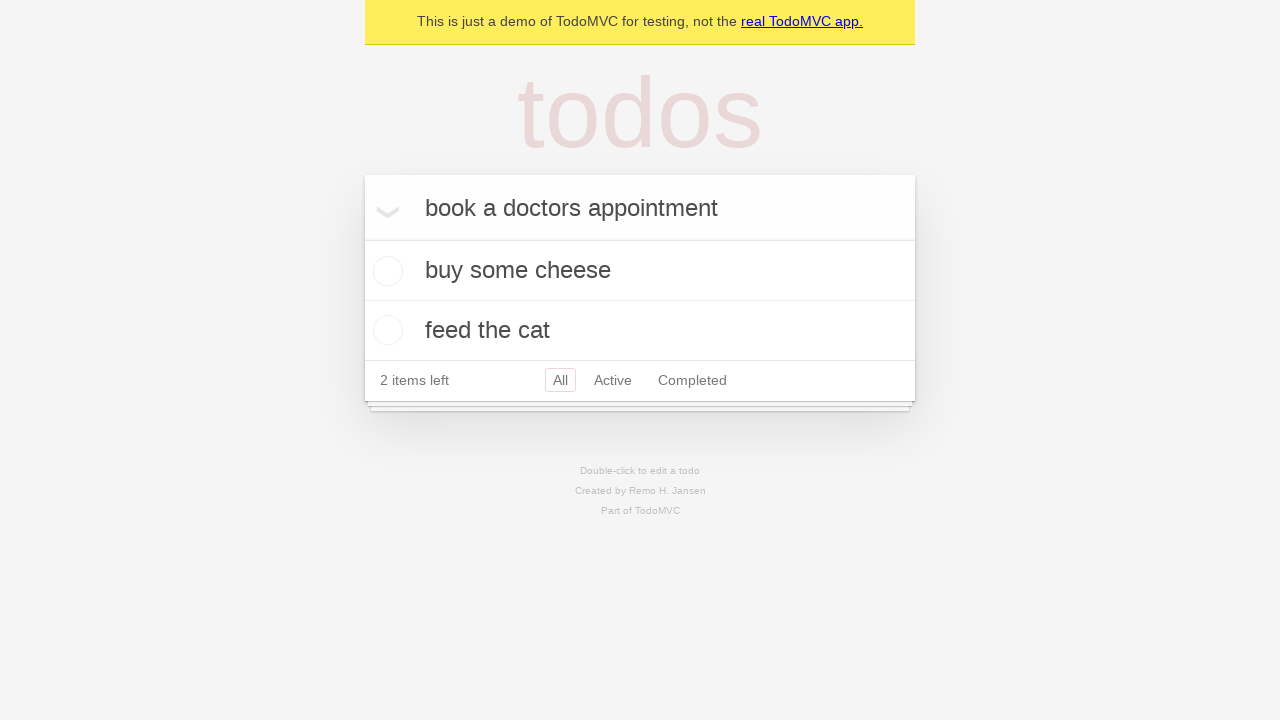

Pressed Enter to create todo 'book a doctors appointment' on internal:attr=[placeholder="What needs to be done?"i]
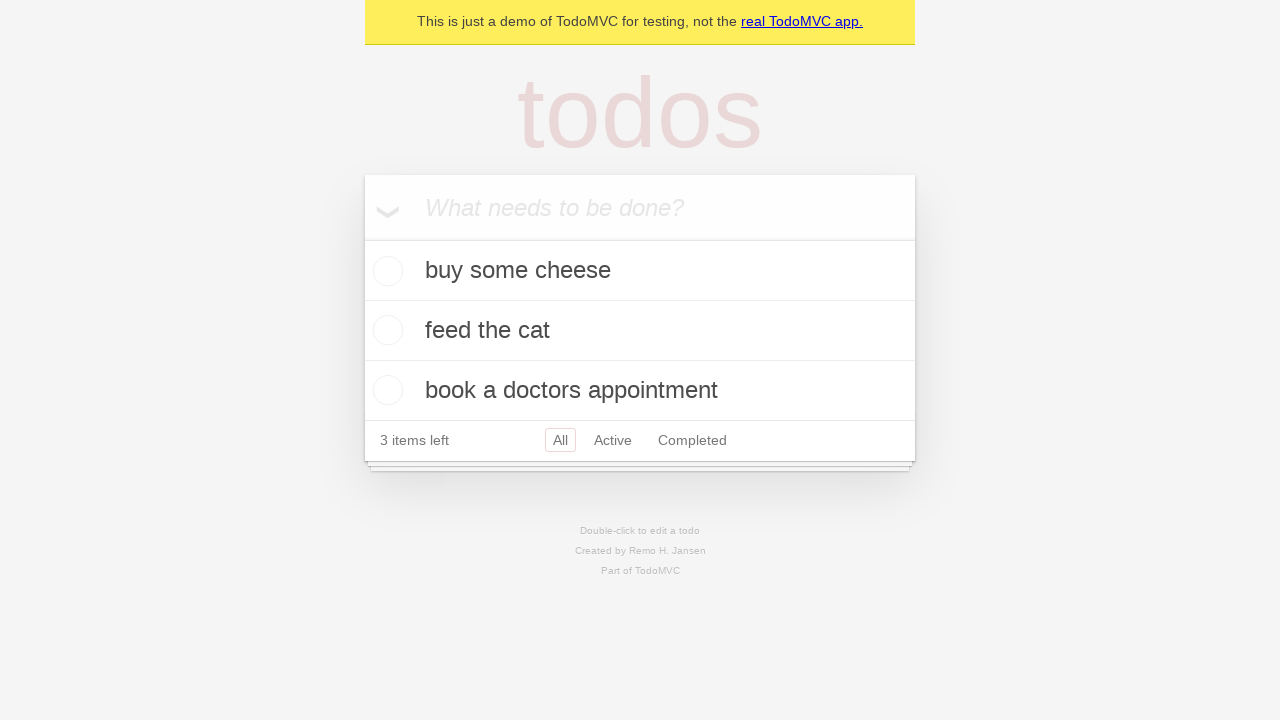

All 3 todo items loaded
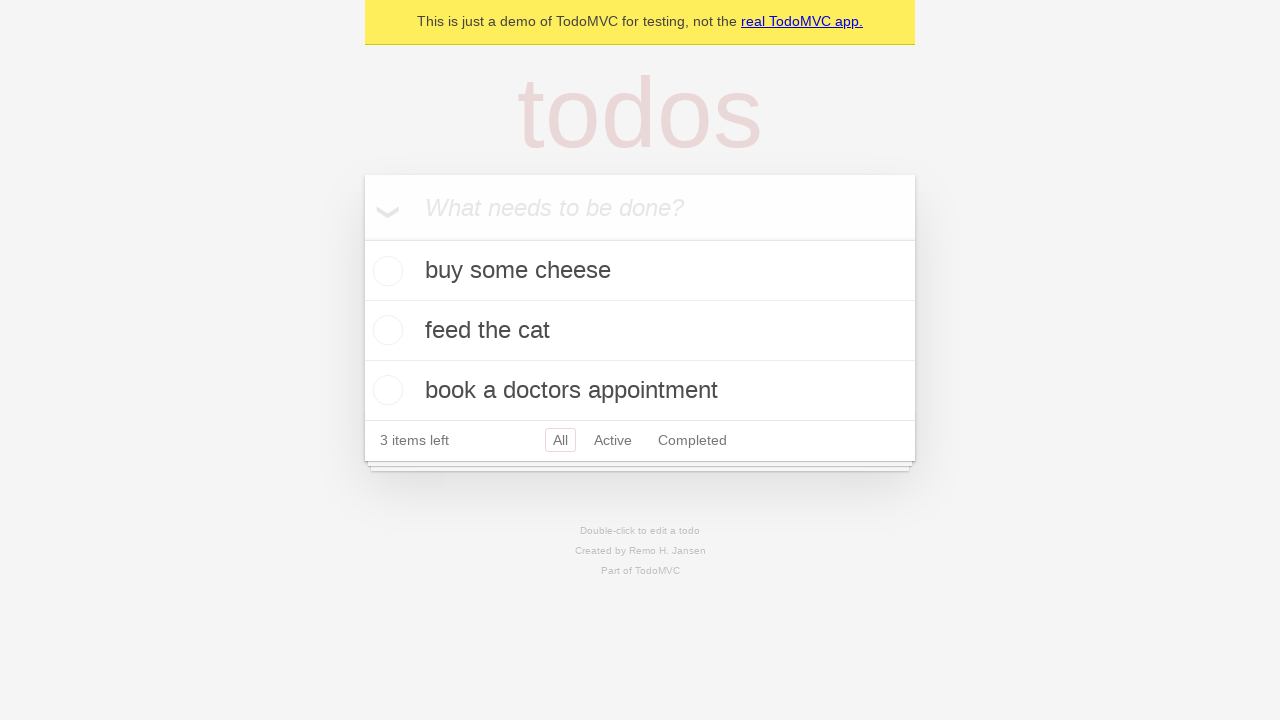

Clicked 'Mark all as complete' checkbox at (362, 238) on internal:label="Mark all as complete"i
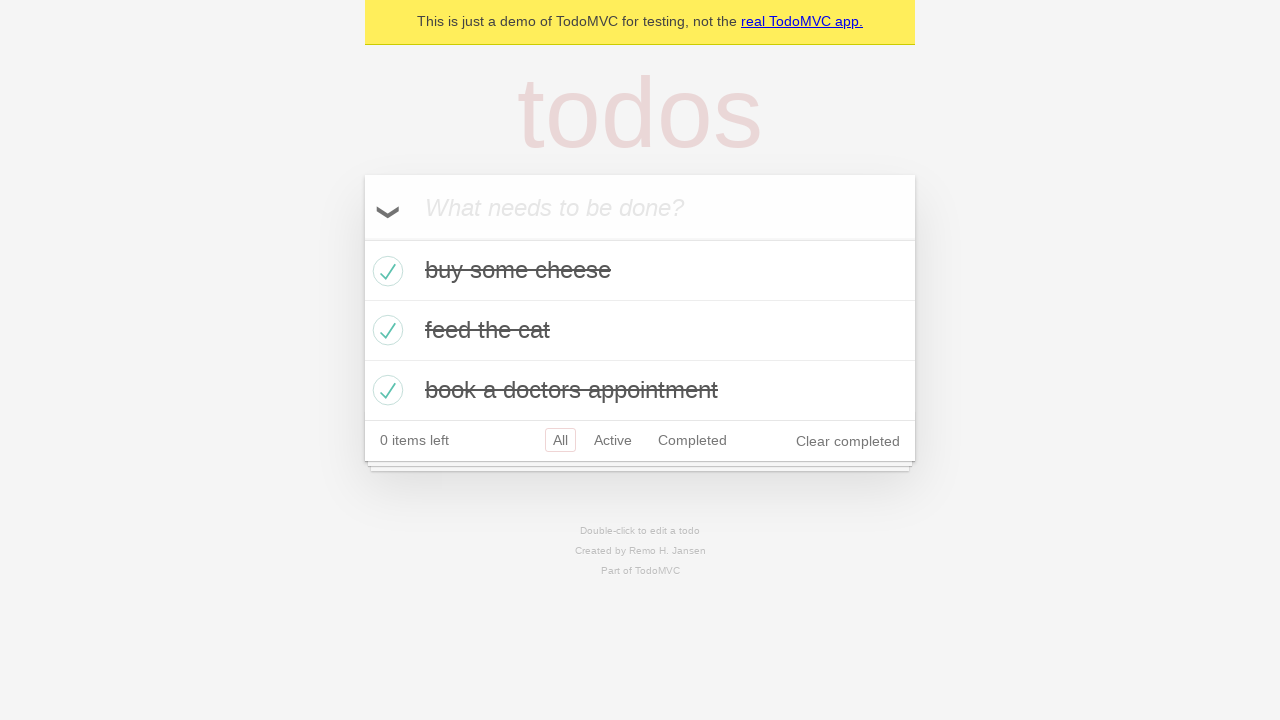

All 3 todo items marked as completed
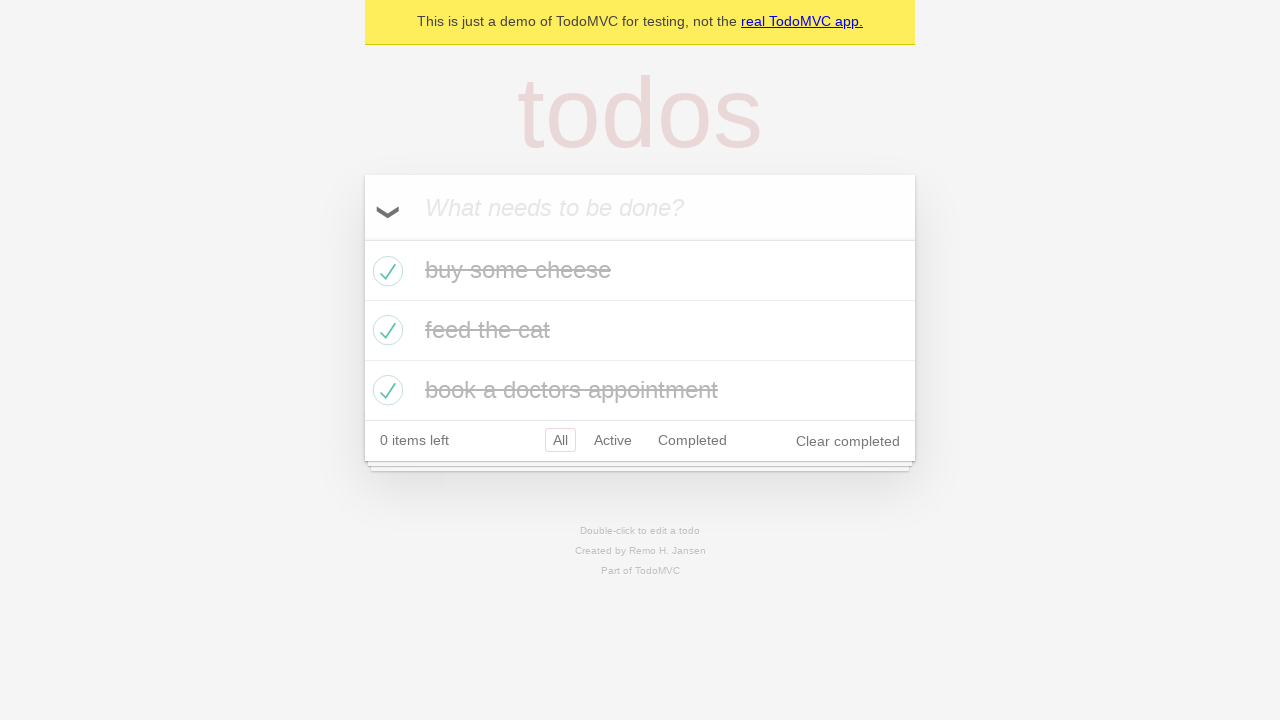

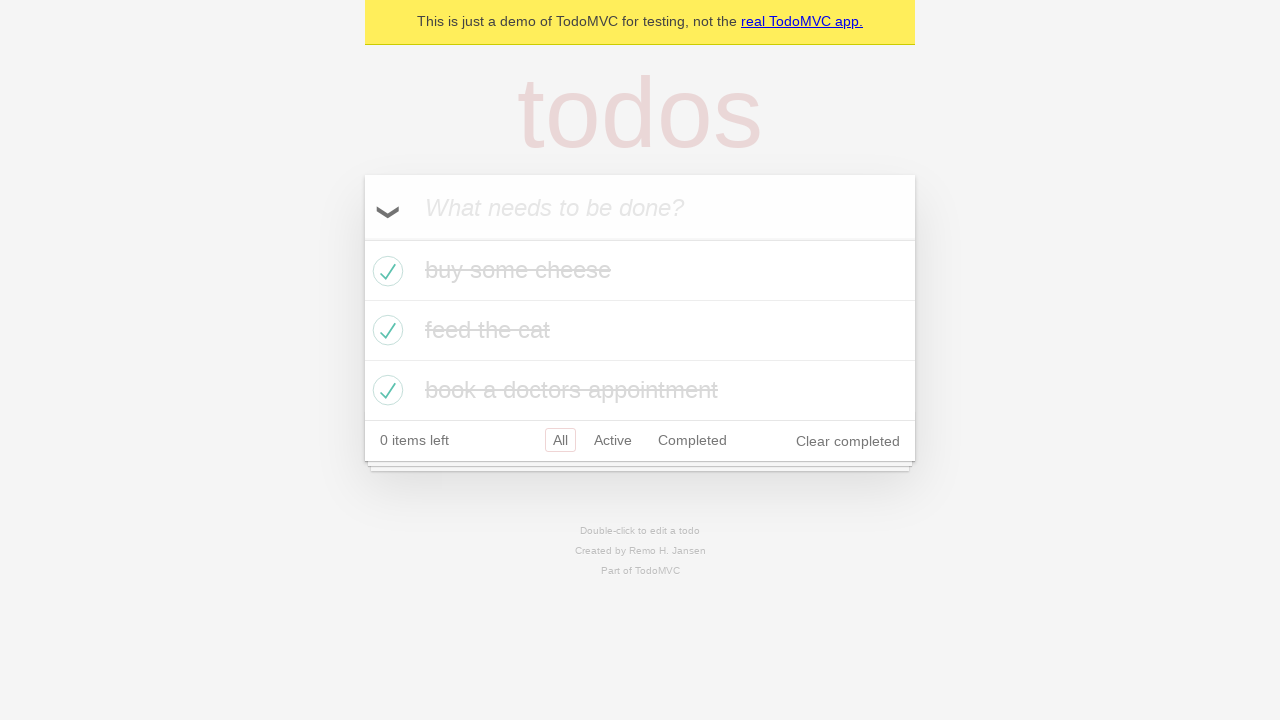